Tests filtering products by color - checks the Black color filter checkbox and clicks the filter button to see filtered results

Starting URL: https://demo.applitools.com/tlcHackathonDev.html

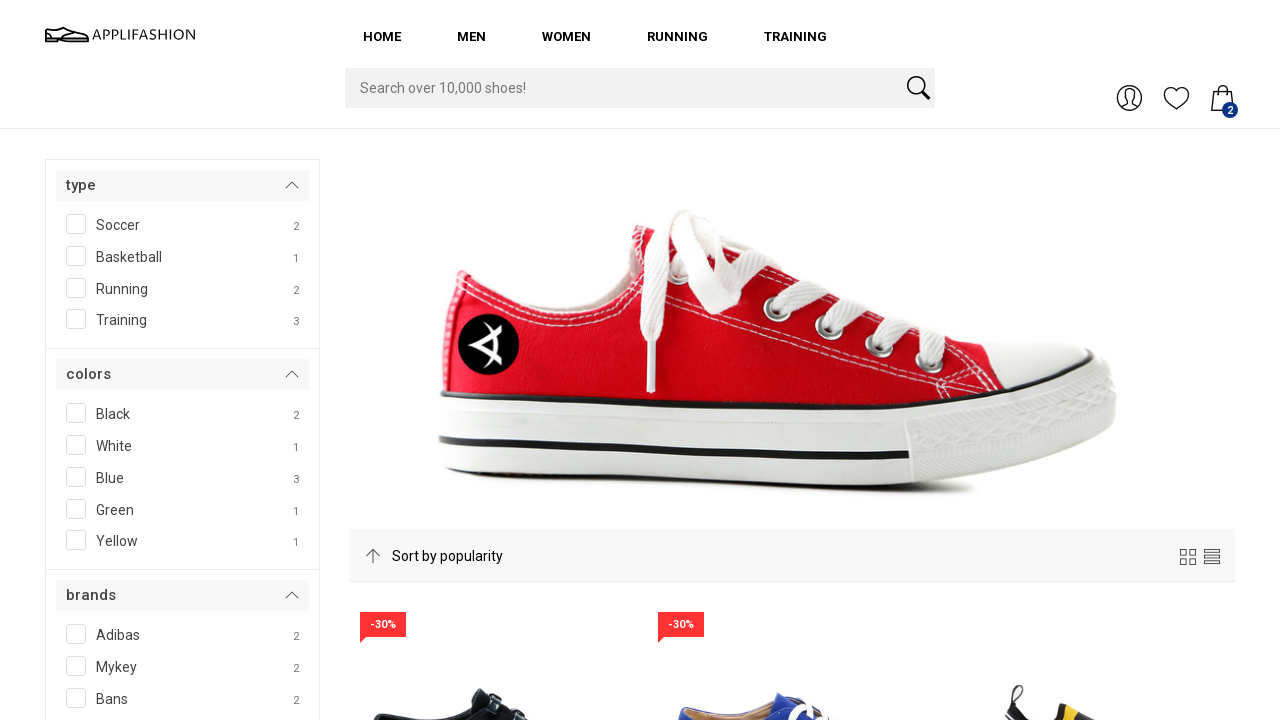

Checked the Black color filter checkbox at (136, 410) on #colors__Black
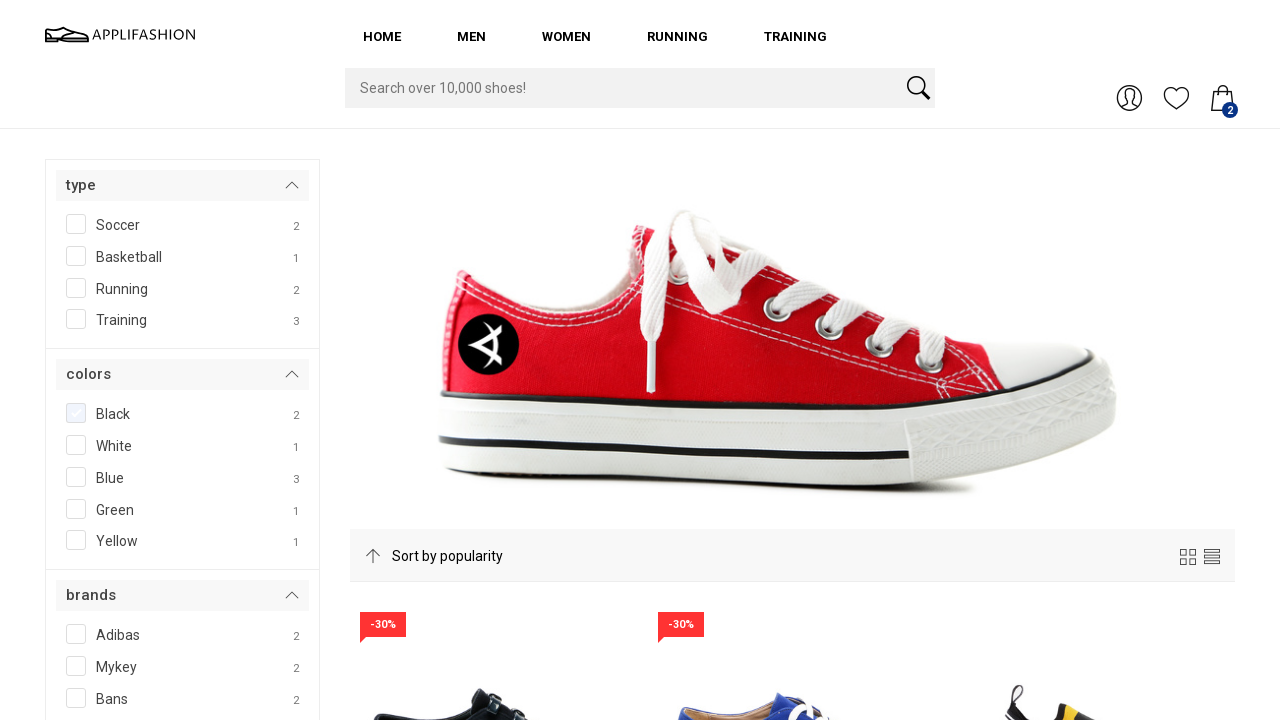

Clicked the filter button to apply Black color filter at (103, 360) on #filterBtn
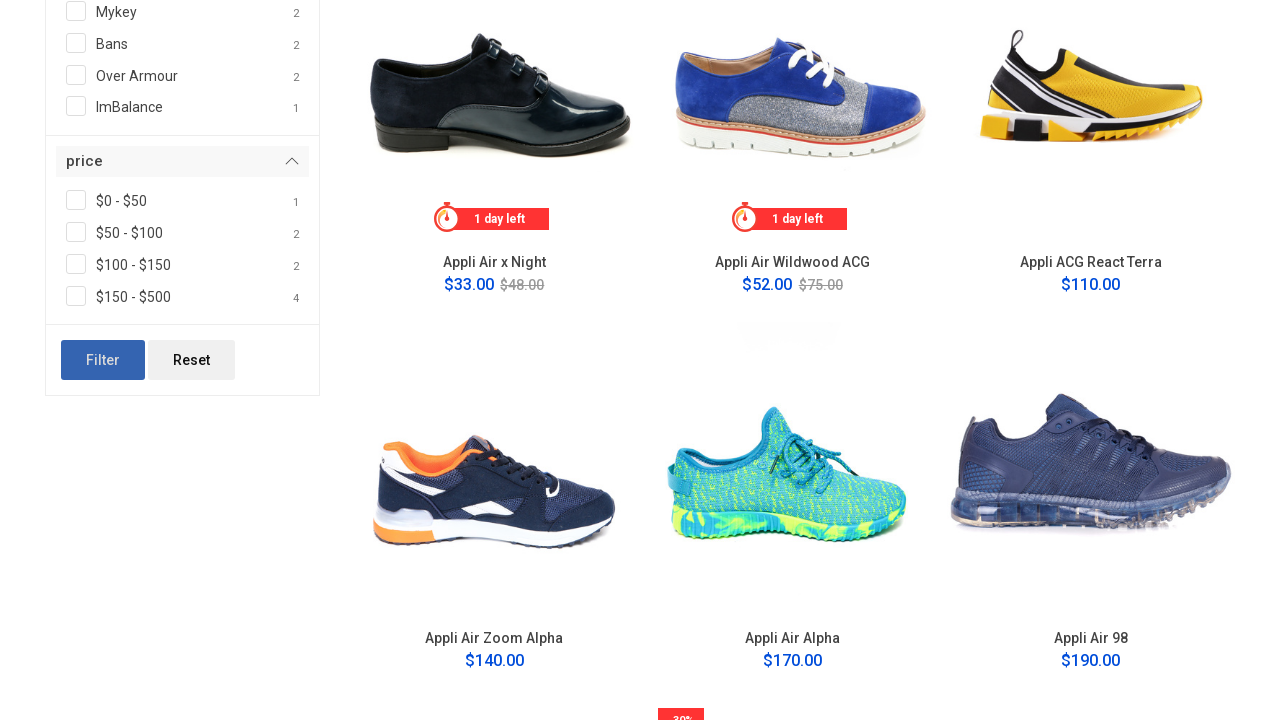

Product grid updated with filtered results showing only Black products
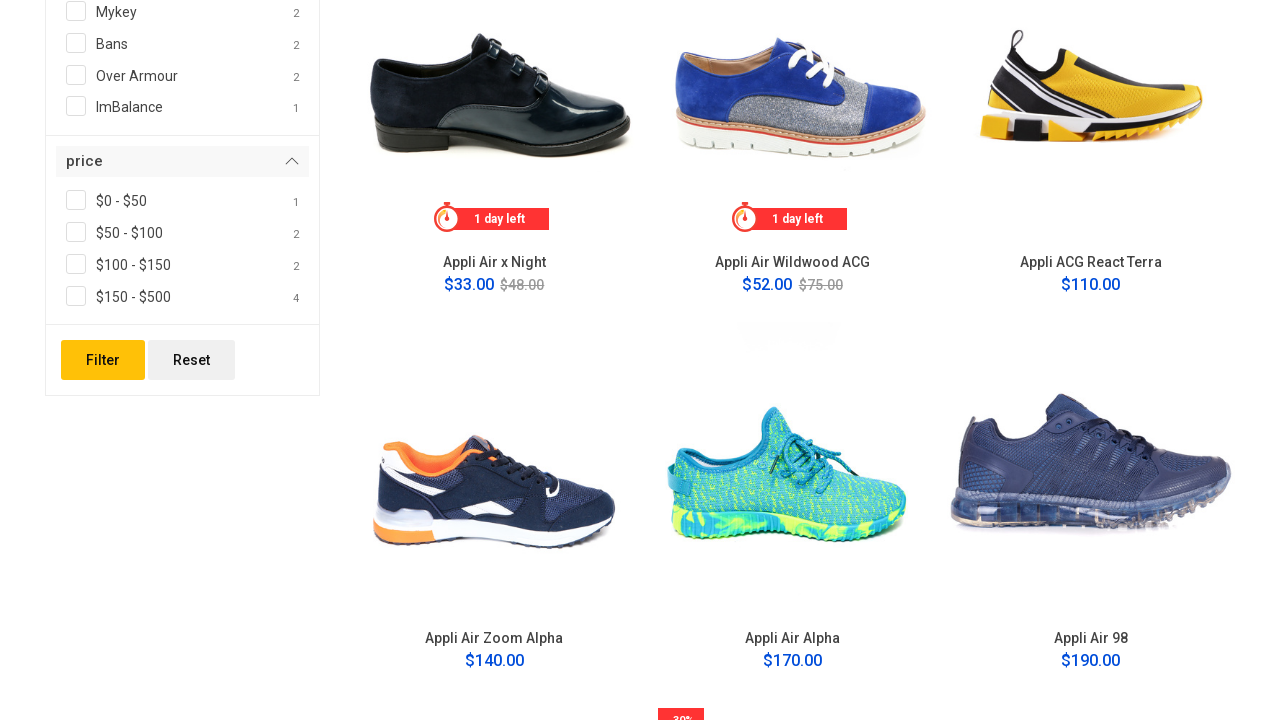

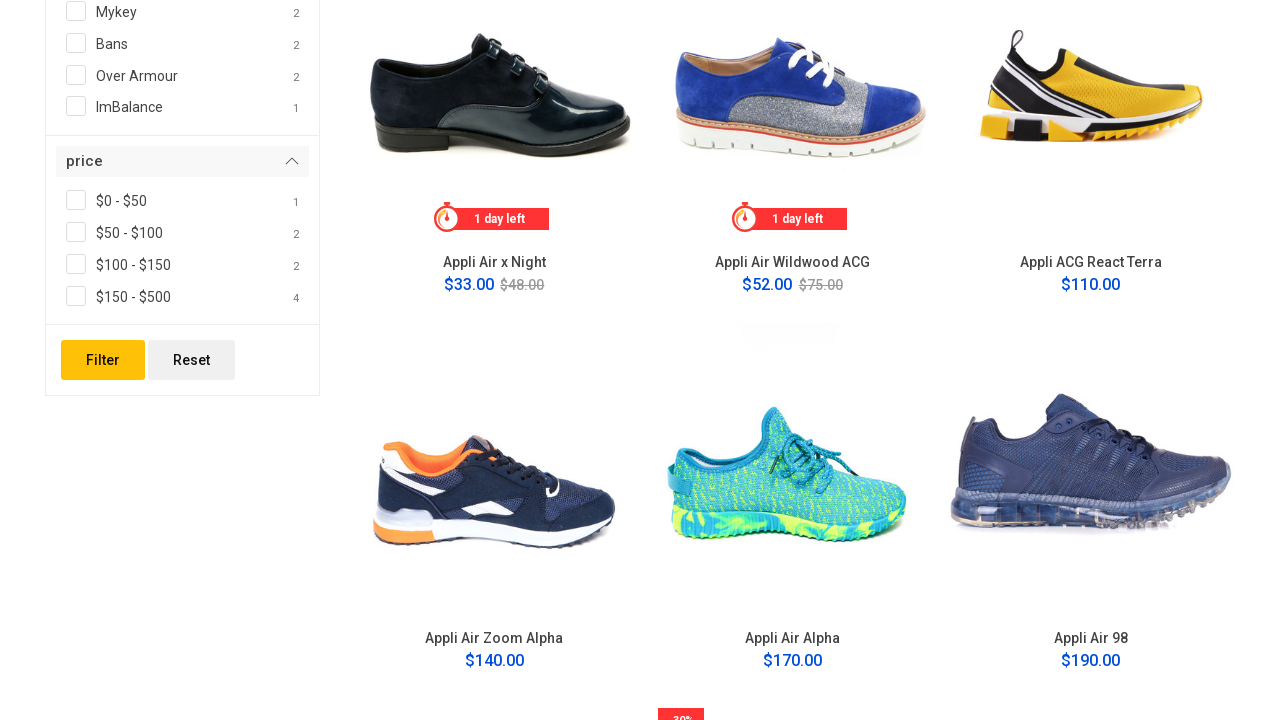